Navigates to a page, clicks a dynamically calculated link, fills out a form with personal information, and submits it

Starting URL: http://suninjuly.github.io/find_link_text

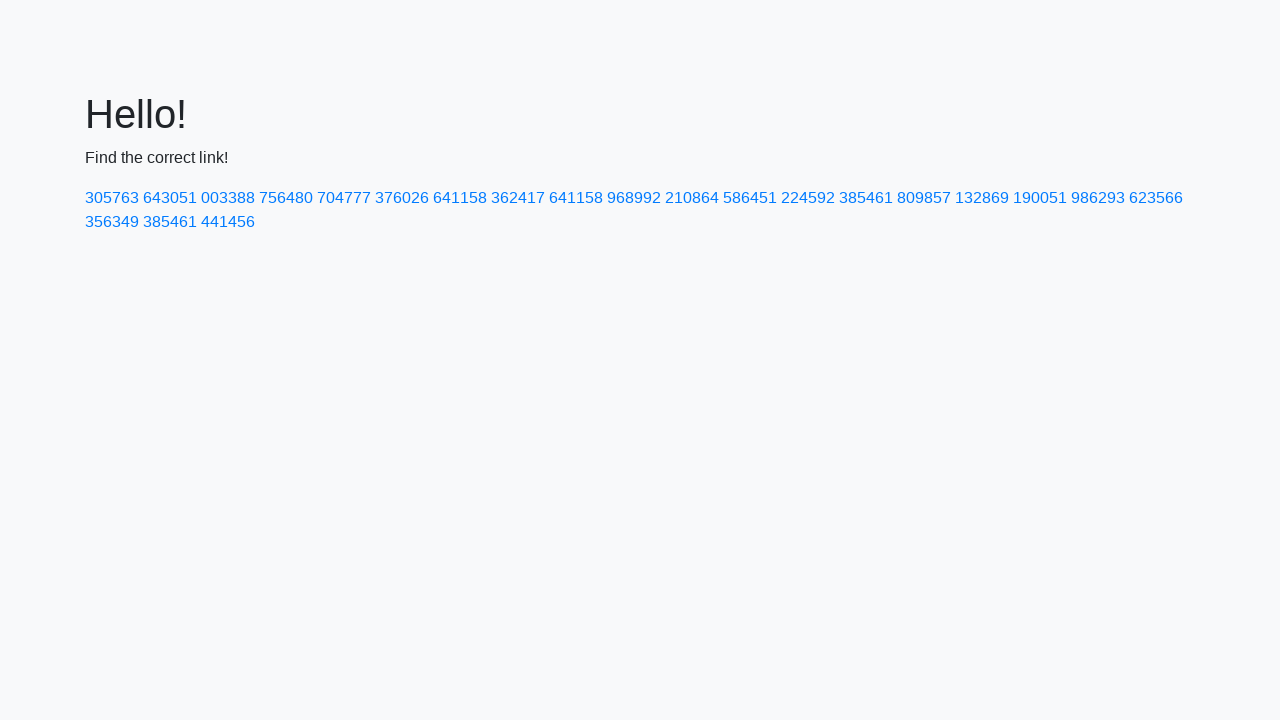

Navigated to the starting page
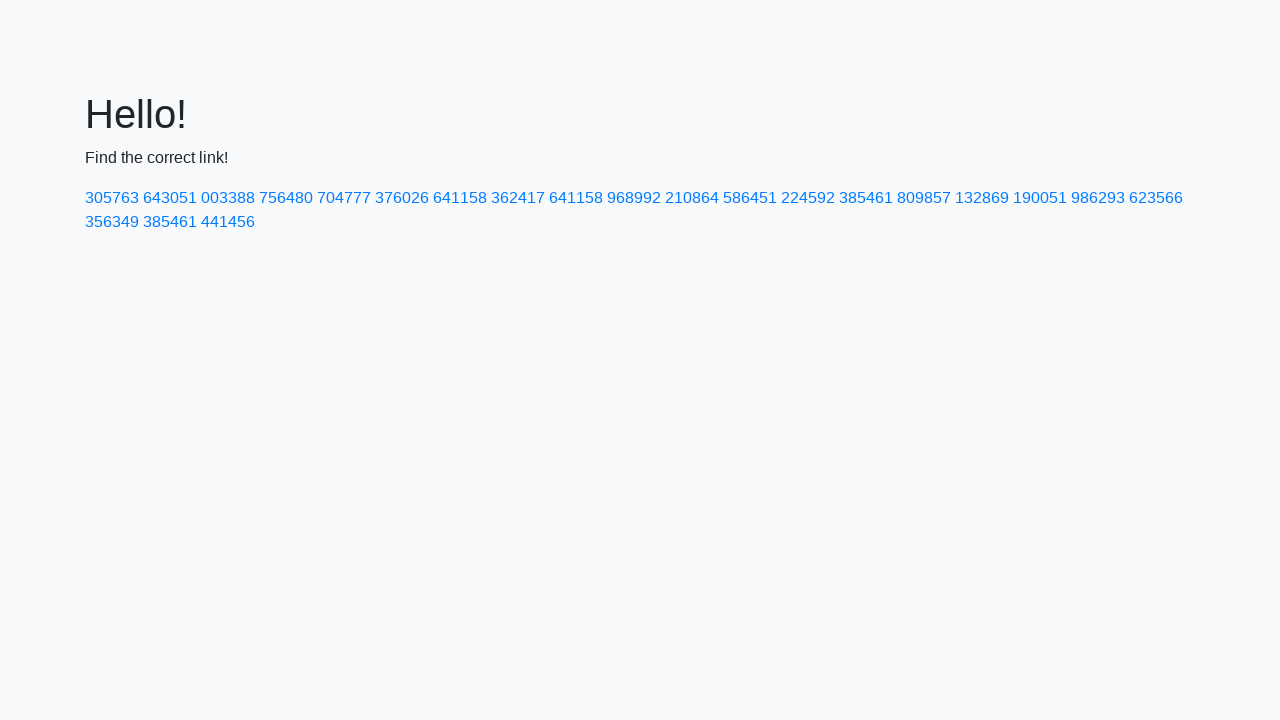

Clicked dynamically calculated link with text '224592' at (808, 198) on text=224592
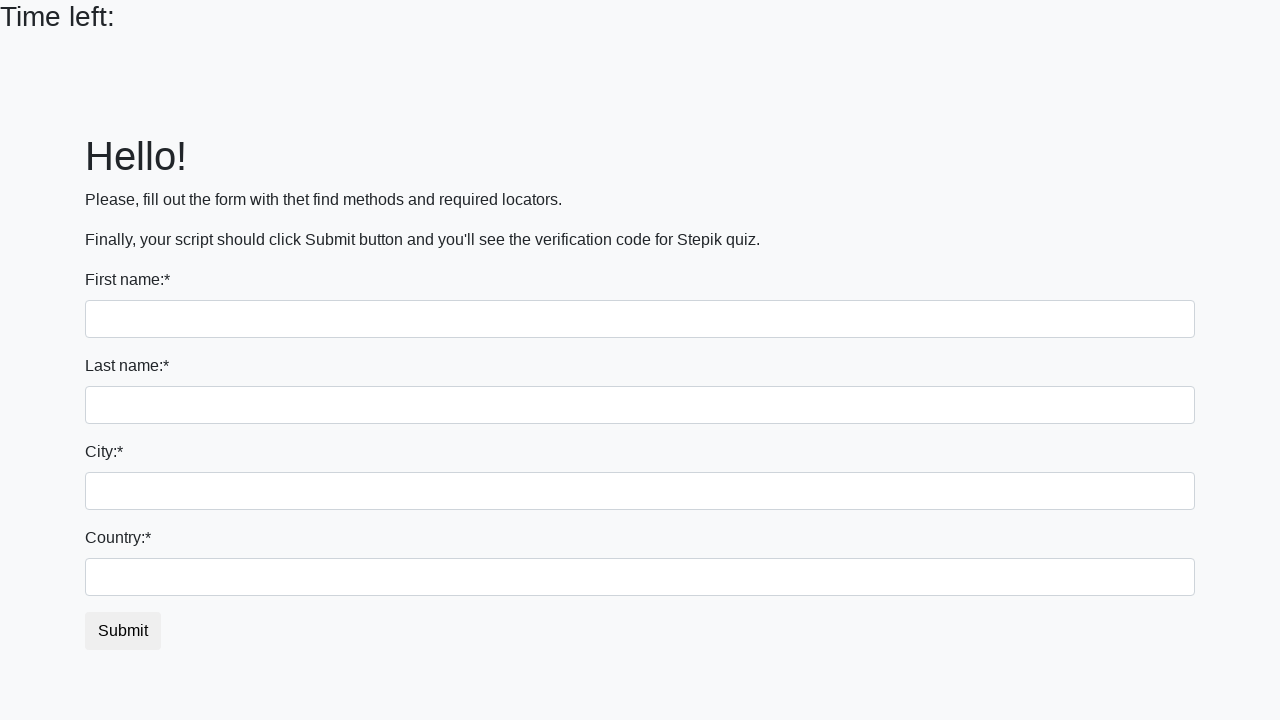

Filled first name field with 'Maksym' on input[name='first_name']
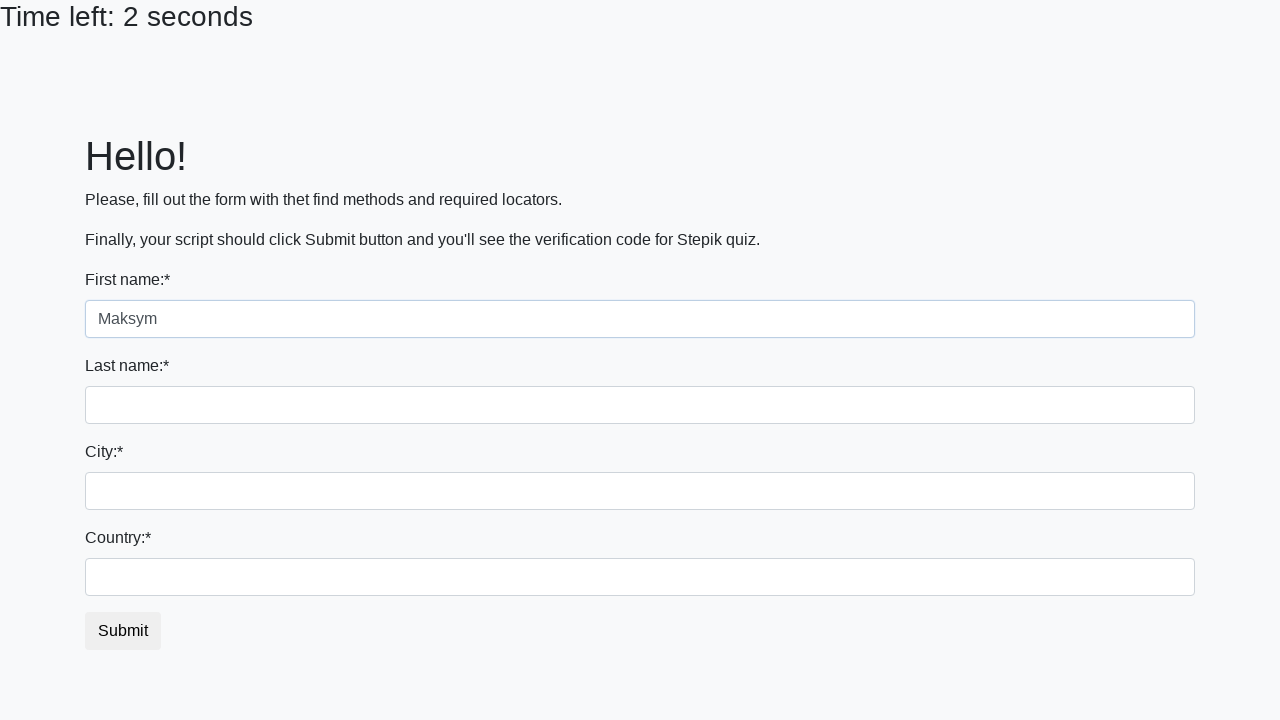

Filled last name field with 'Ovsiuk' on input[name='last_name']
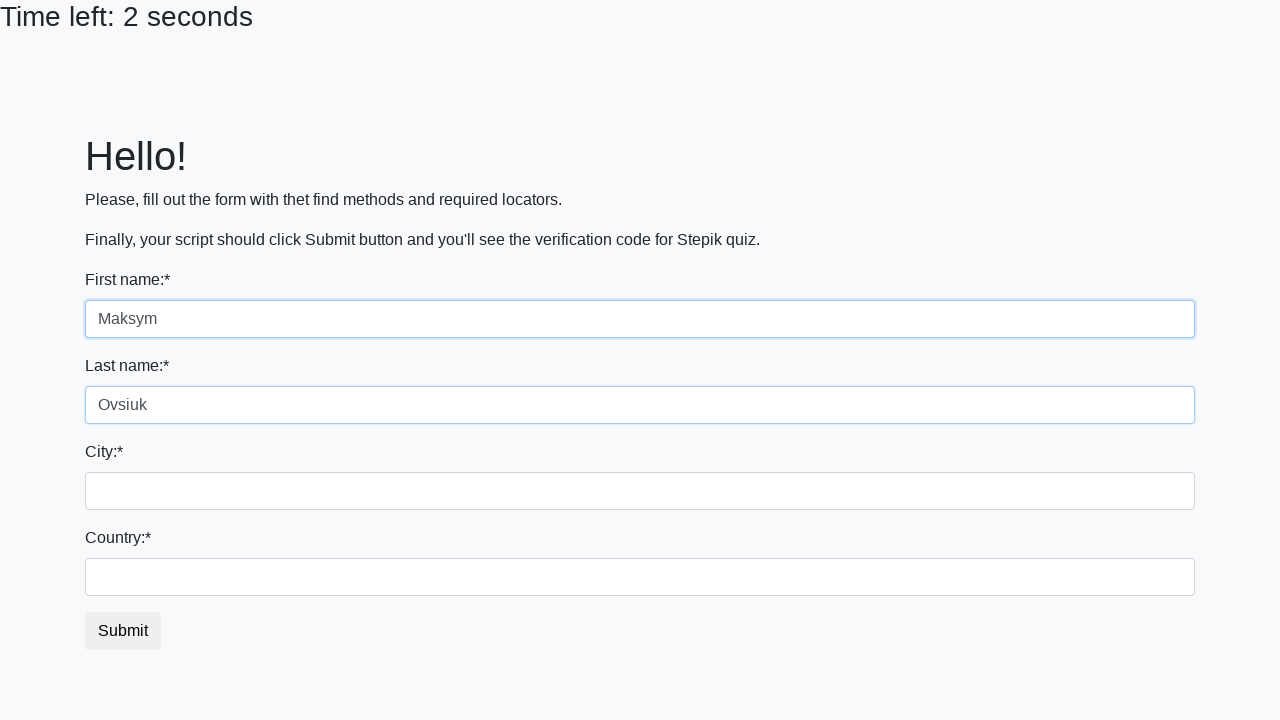

Filled city field with 'LVOV' on input.city
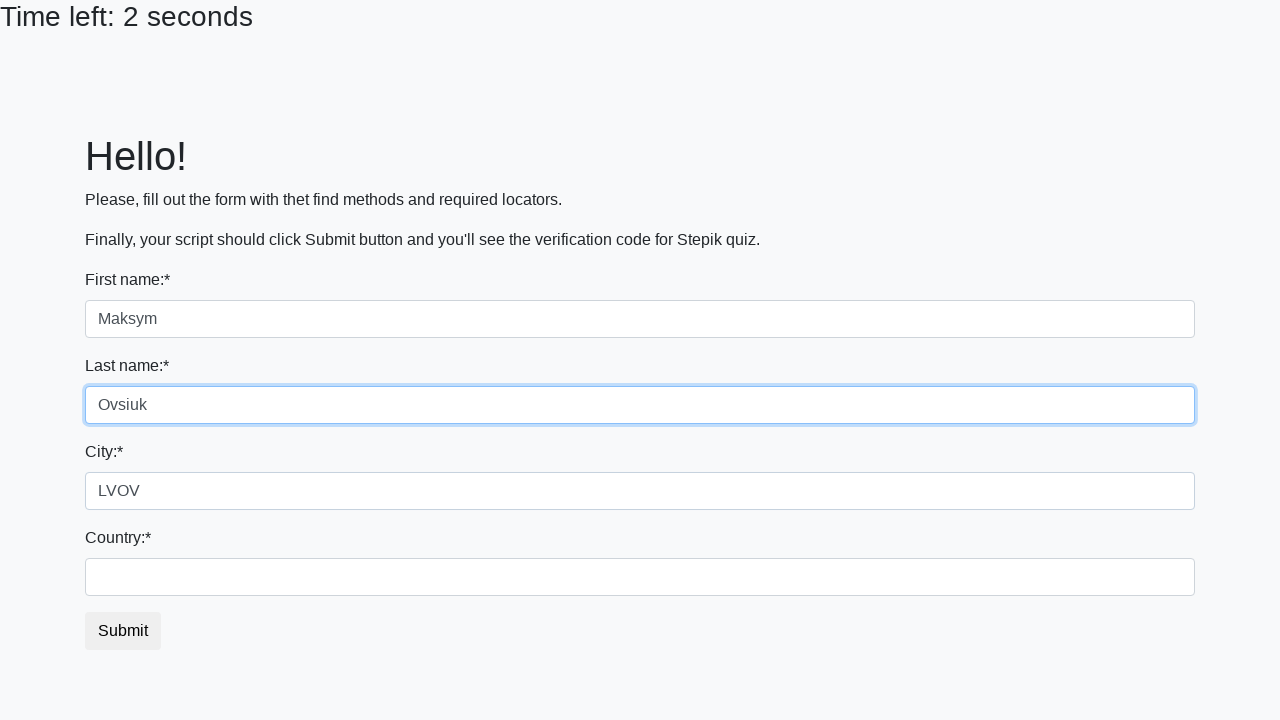

Filled country field with 'UKRAINE' on input#country
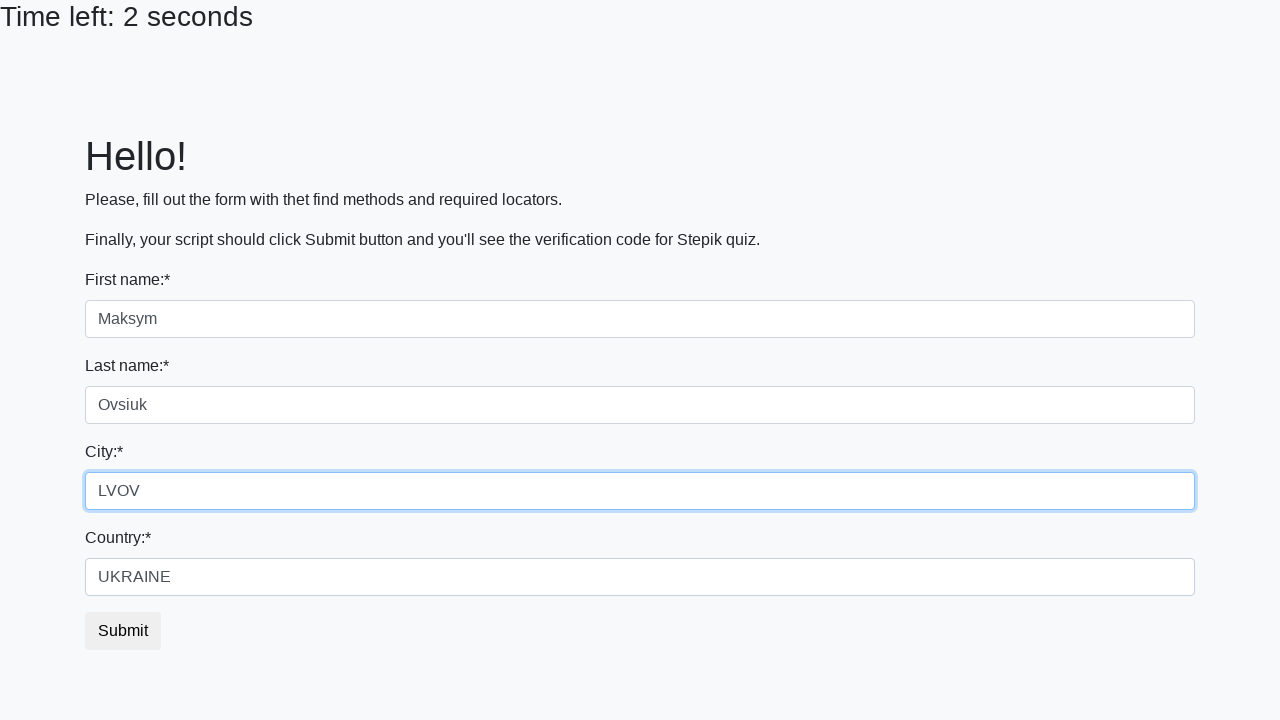

Clicked Submit button to submit the form at (123, 631) on button:has-text('Submit')
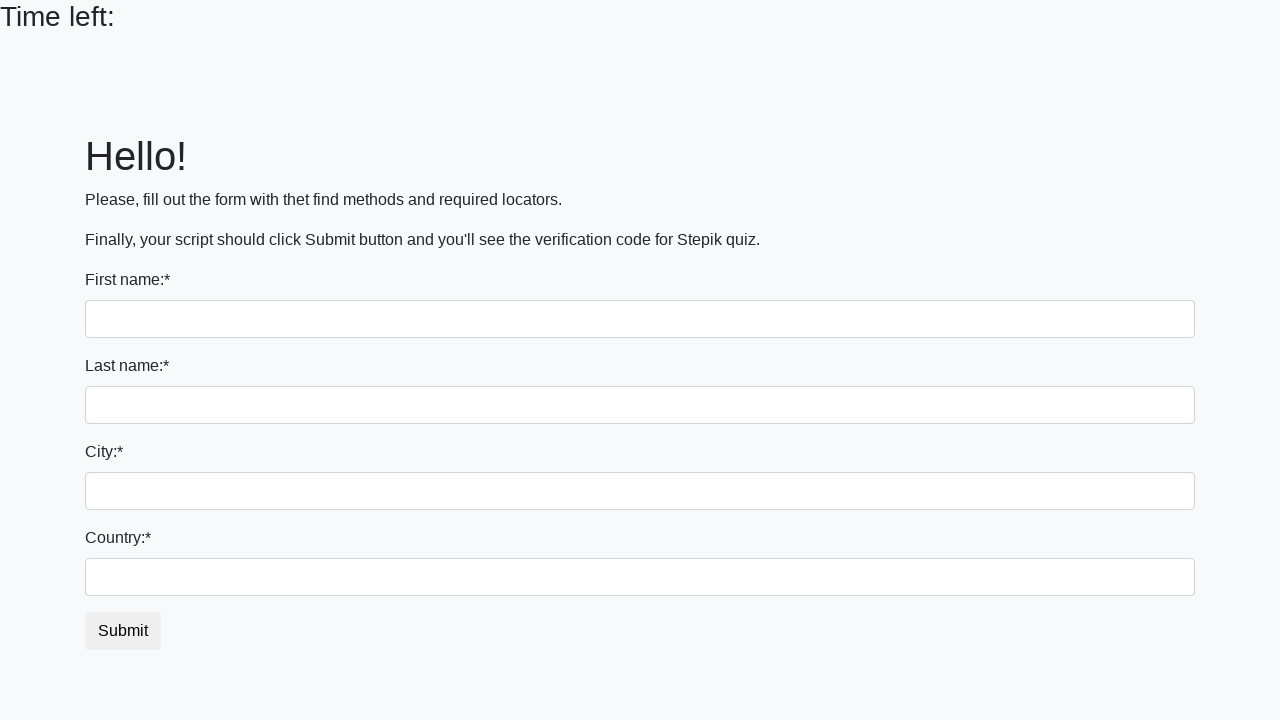

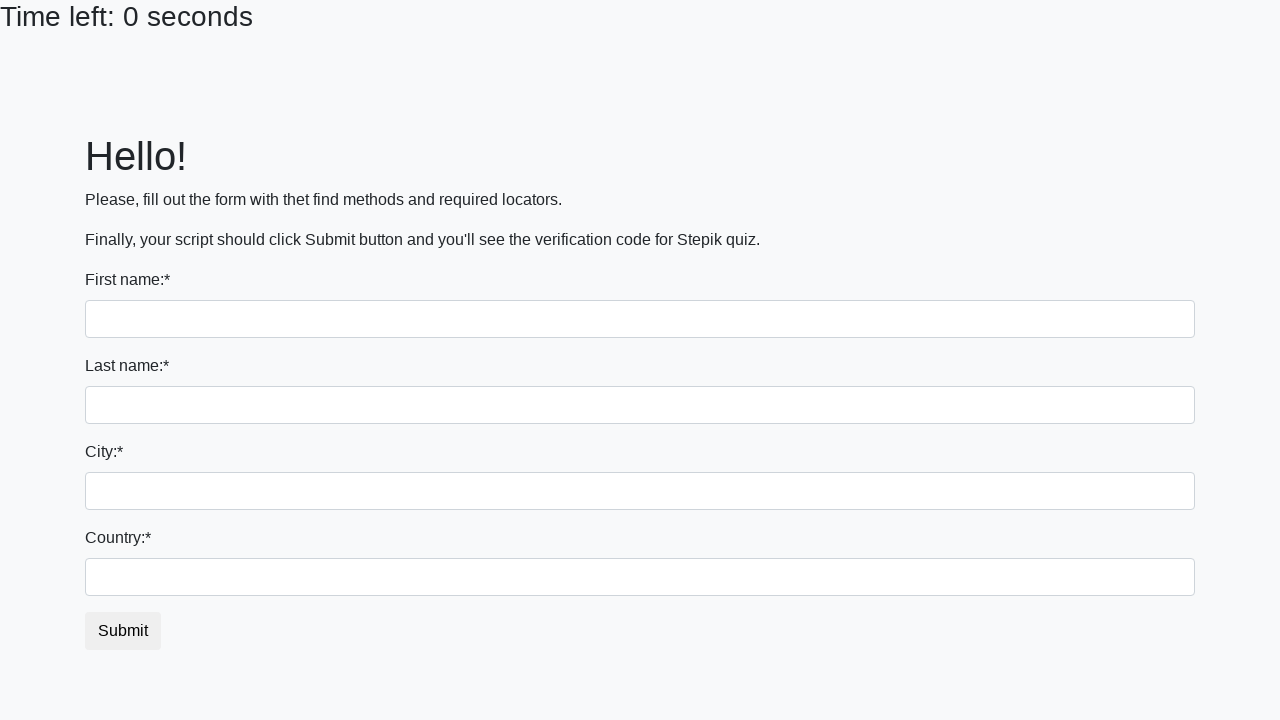